Tests the jQuery UI sortable widget by switching to the demo iframe and reordering list items using drag-and-drop operations to reverse their order.

Starting URL: https://jqueryui.com/sortable

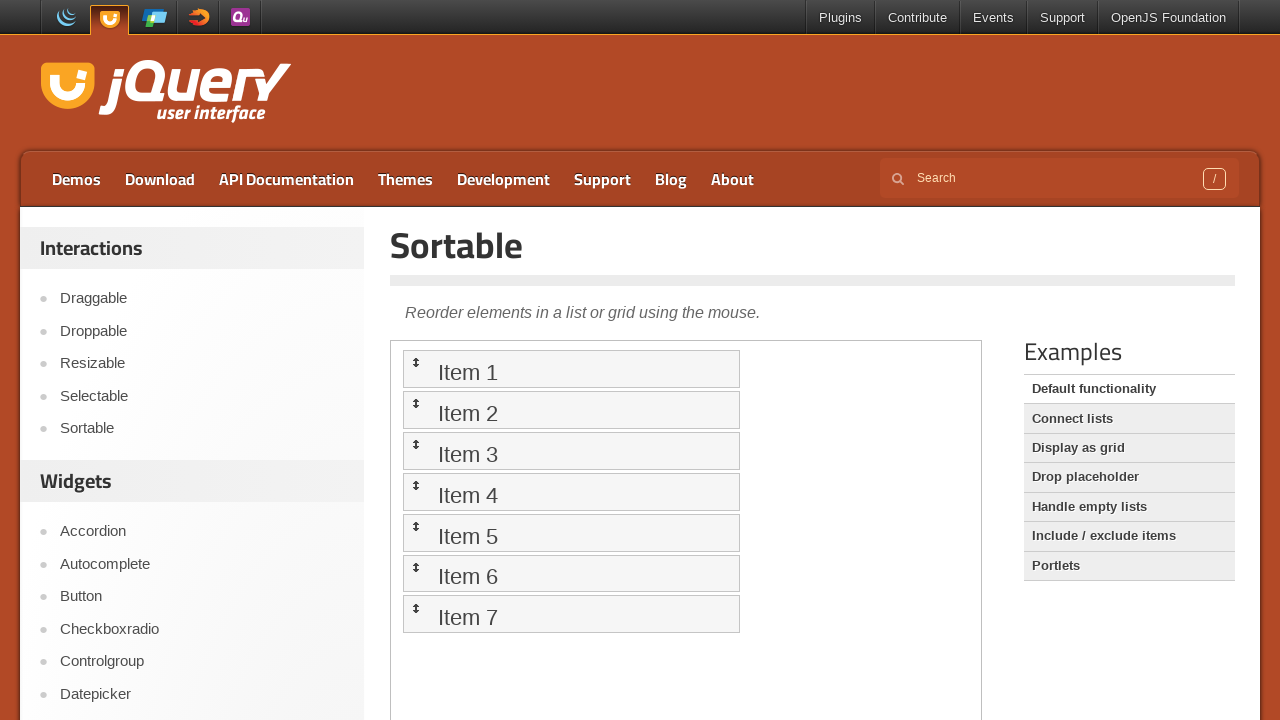

Located demo iframe
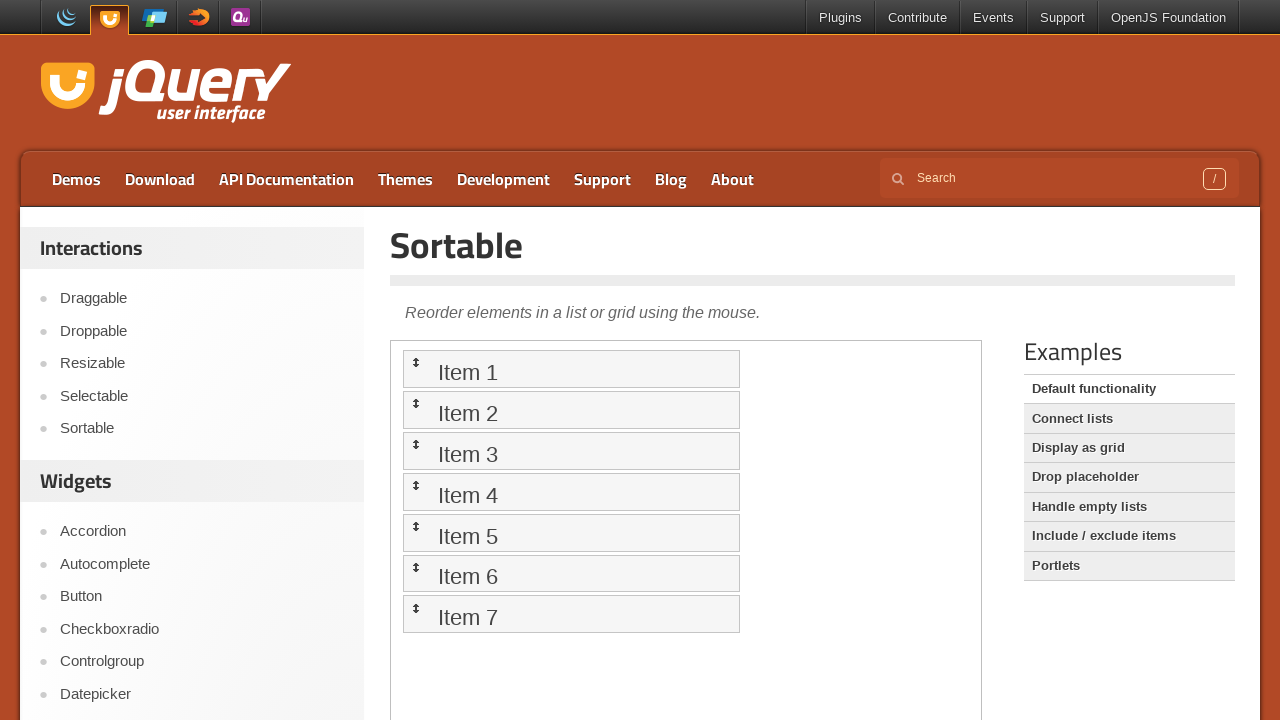

Located sortable item 1
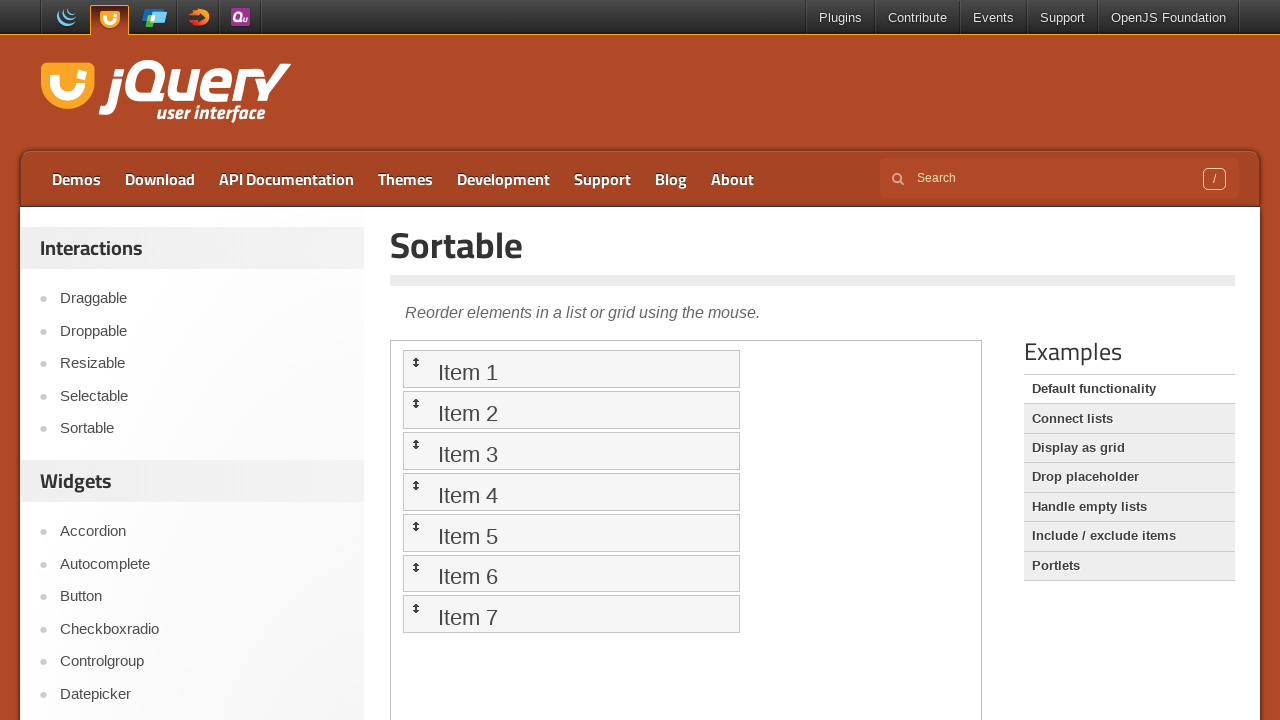

Located sortable item 2
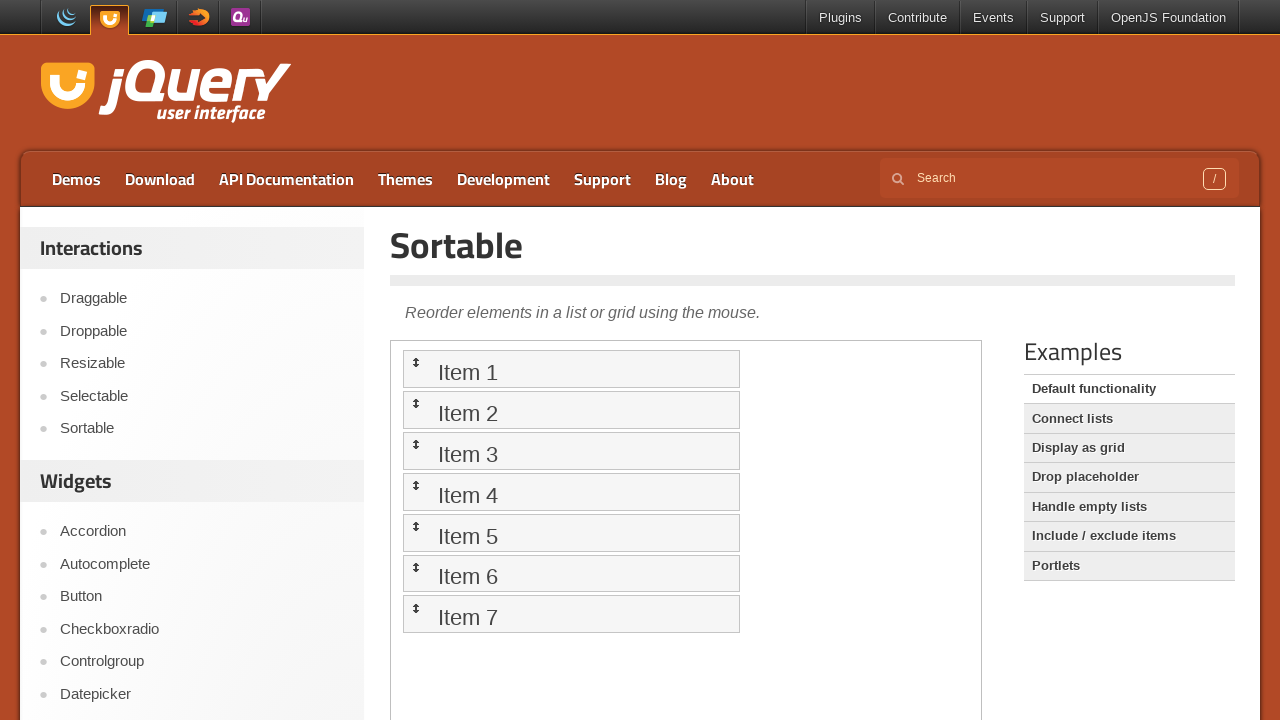

Located sortable item 3
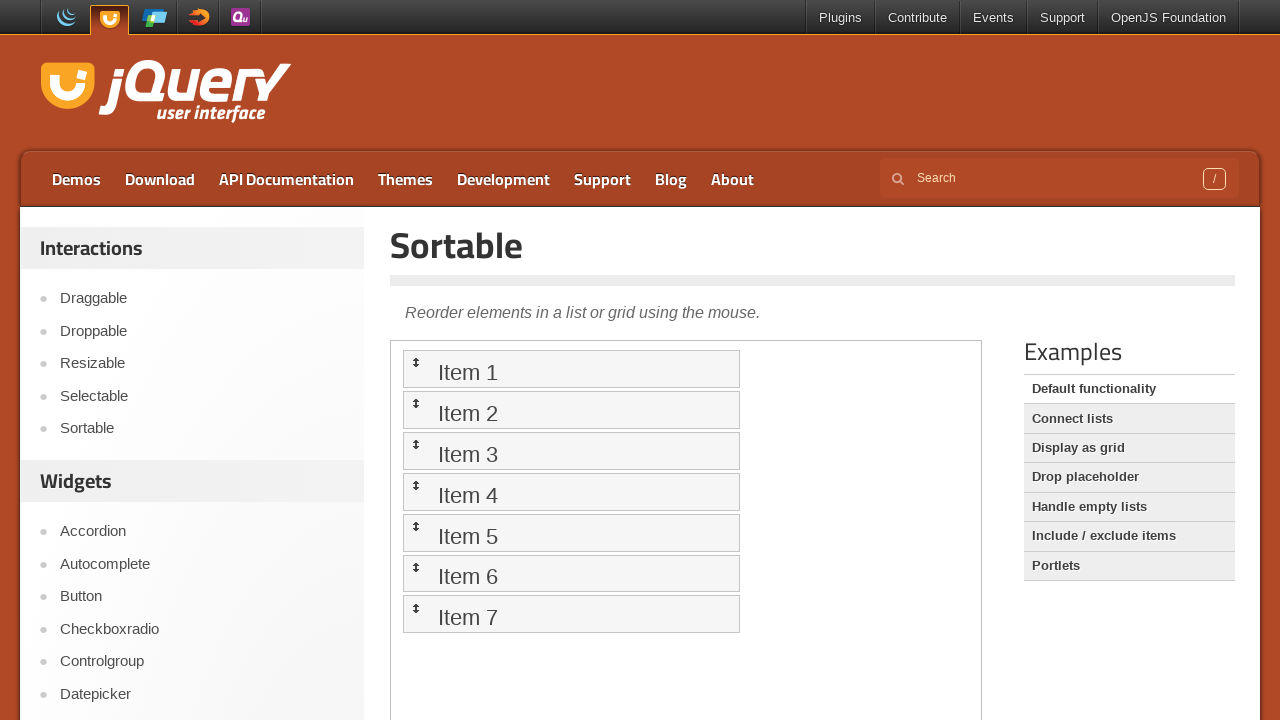

Located sortable item 4
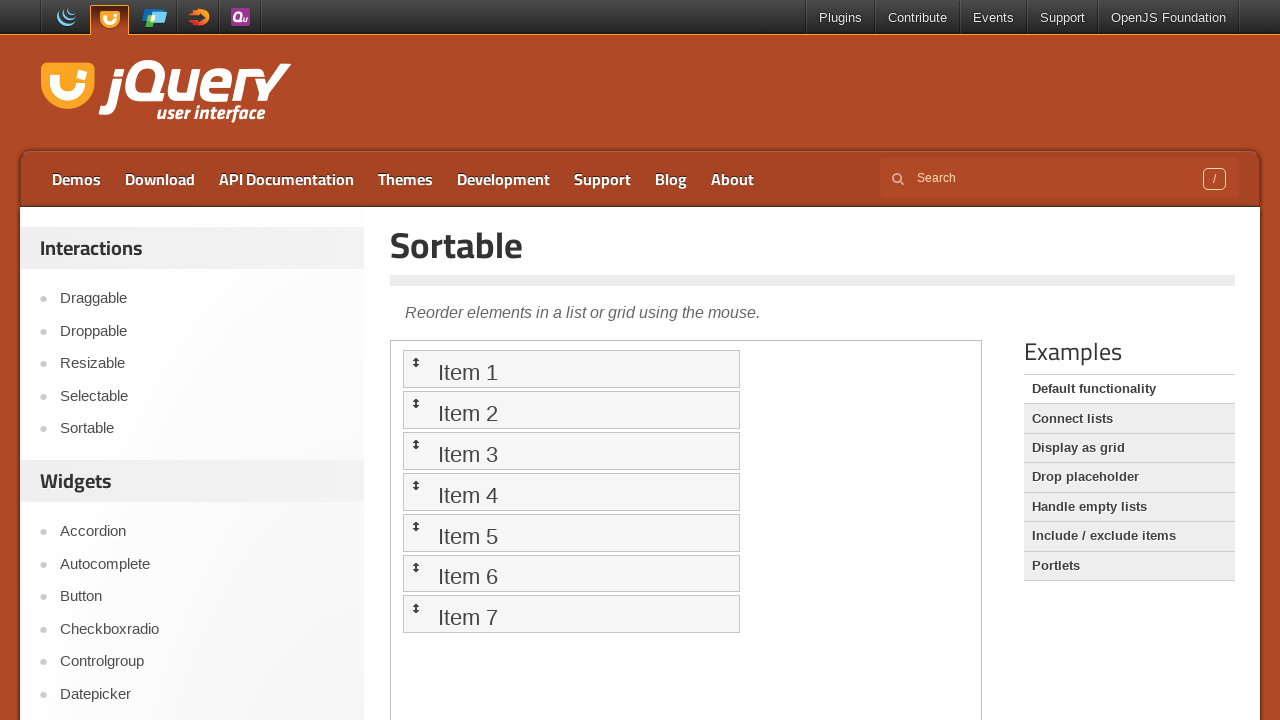

Located sortable item 5
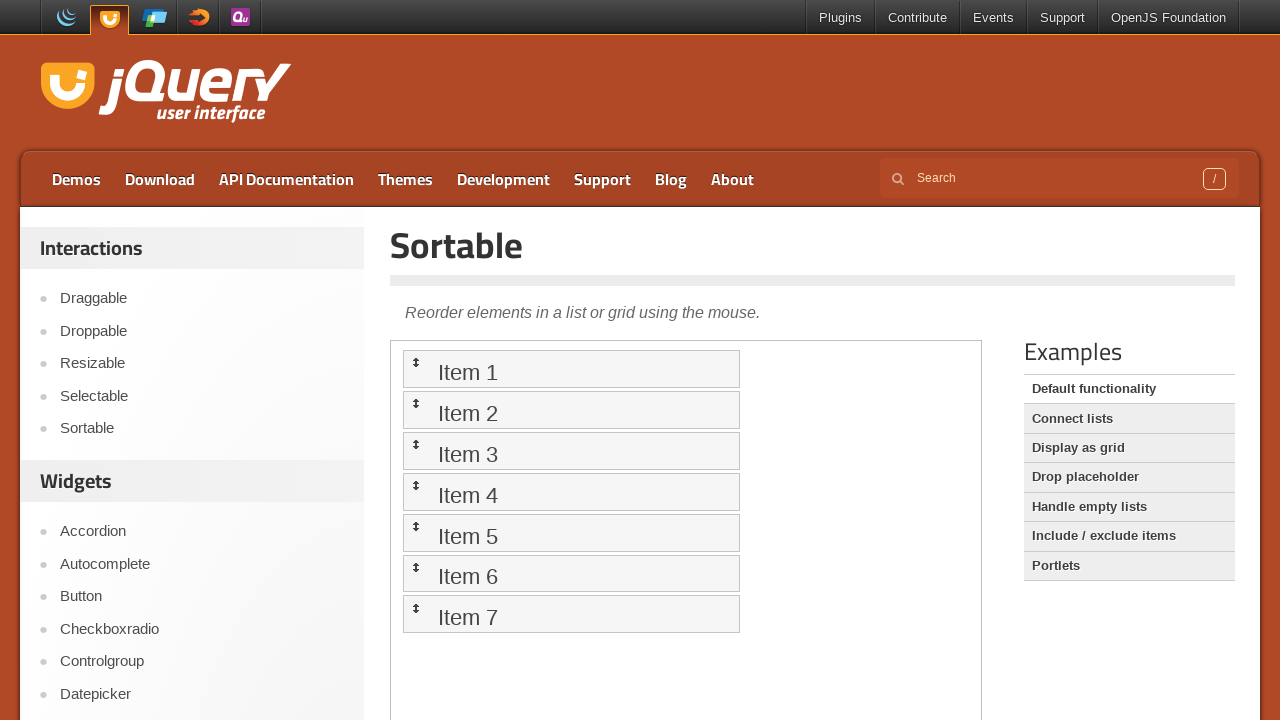

Located sortable item 6
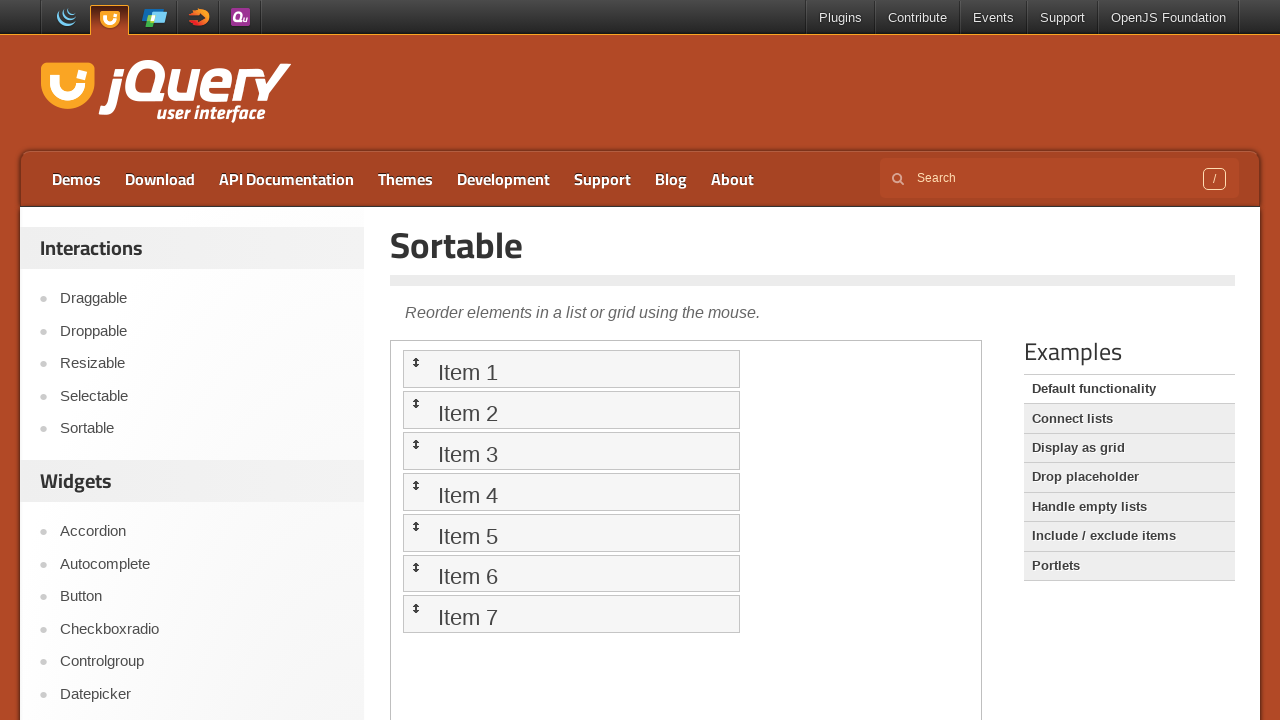

Located sortable item 7
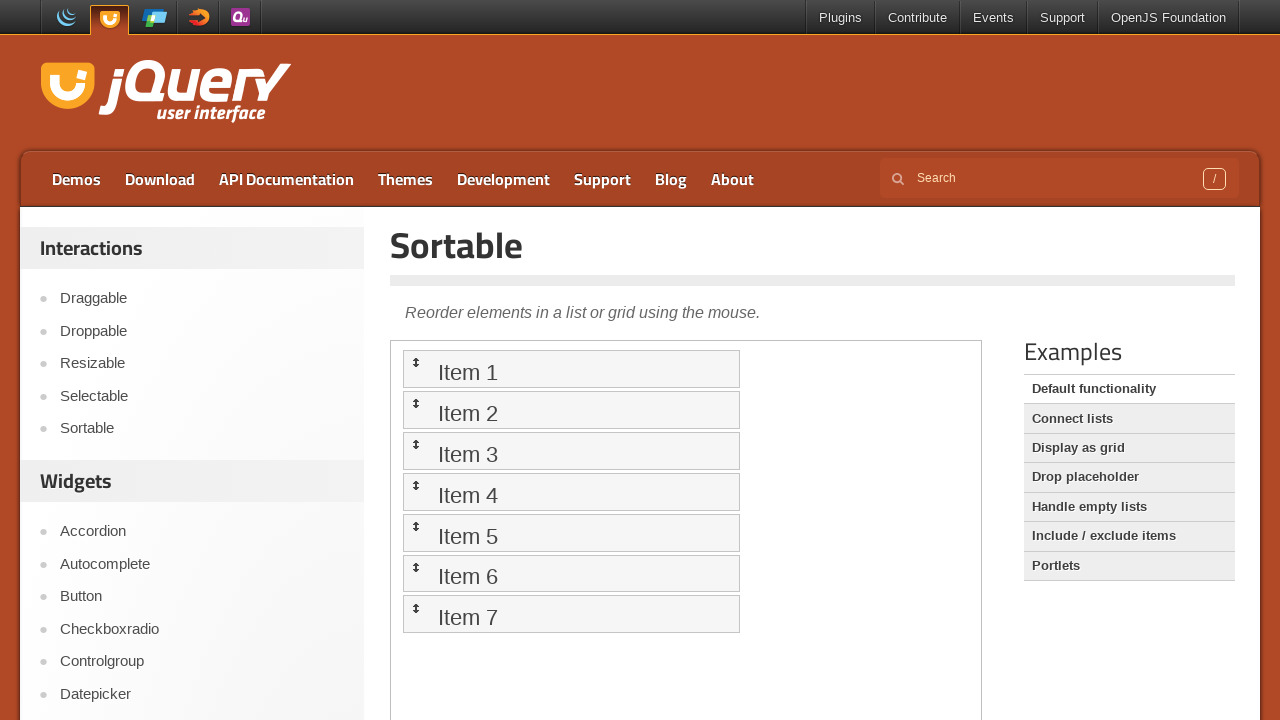

Dragged item 7 to position of item 1 at (571, 369)
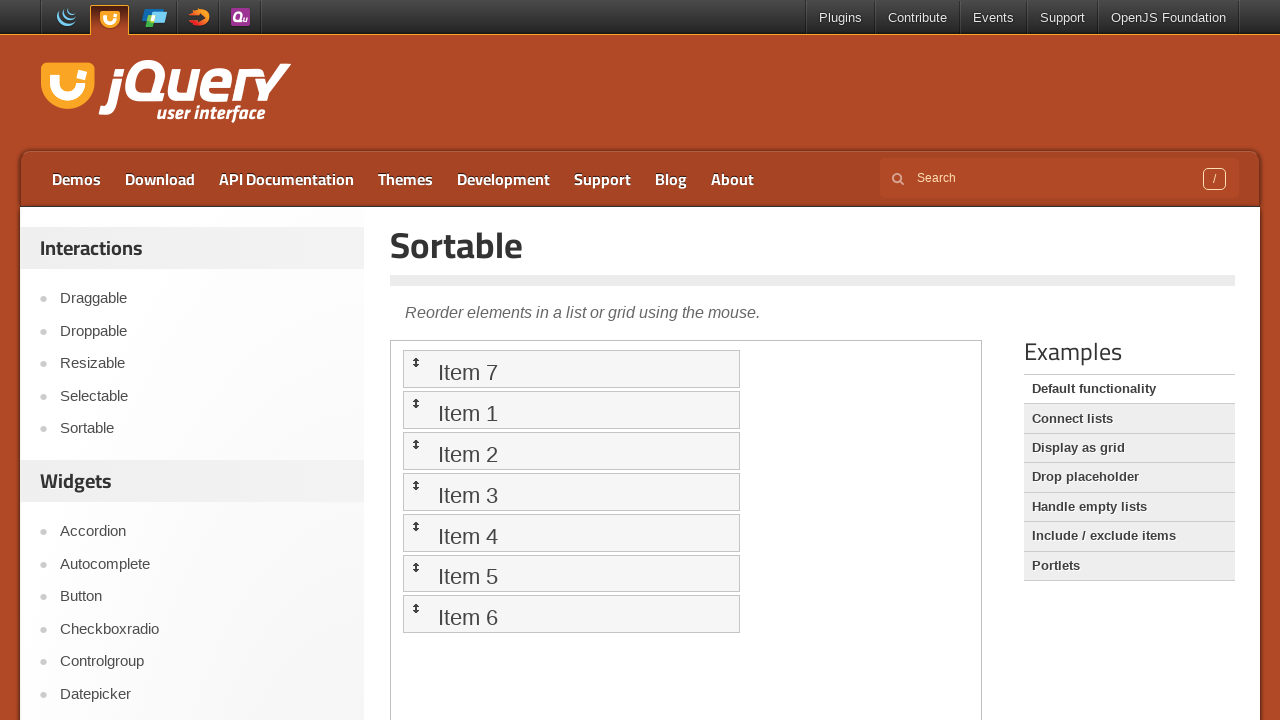

Dragged item 6 to position of item 1 at (571, 369)
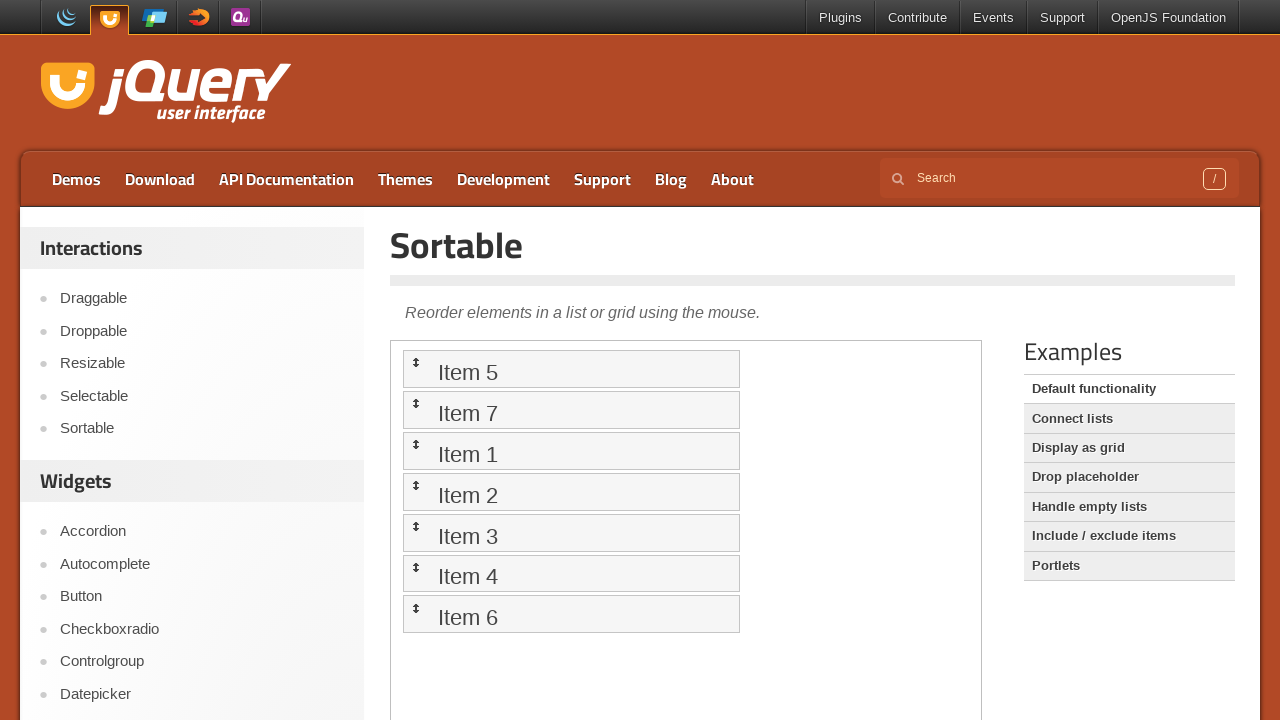

Dragged item 5 to position of item 1 at (571, 369)
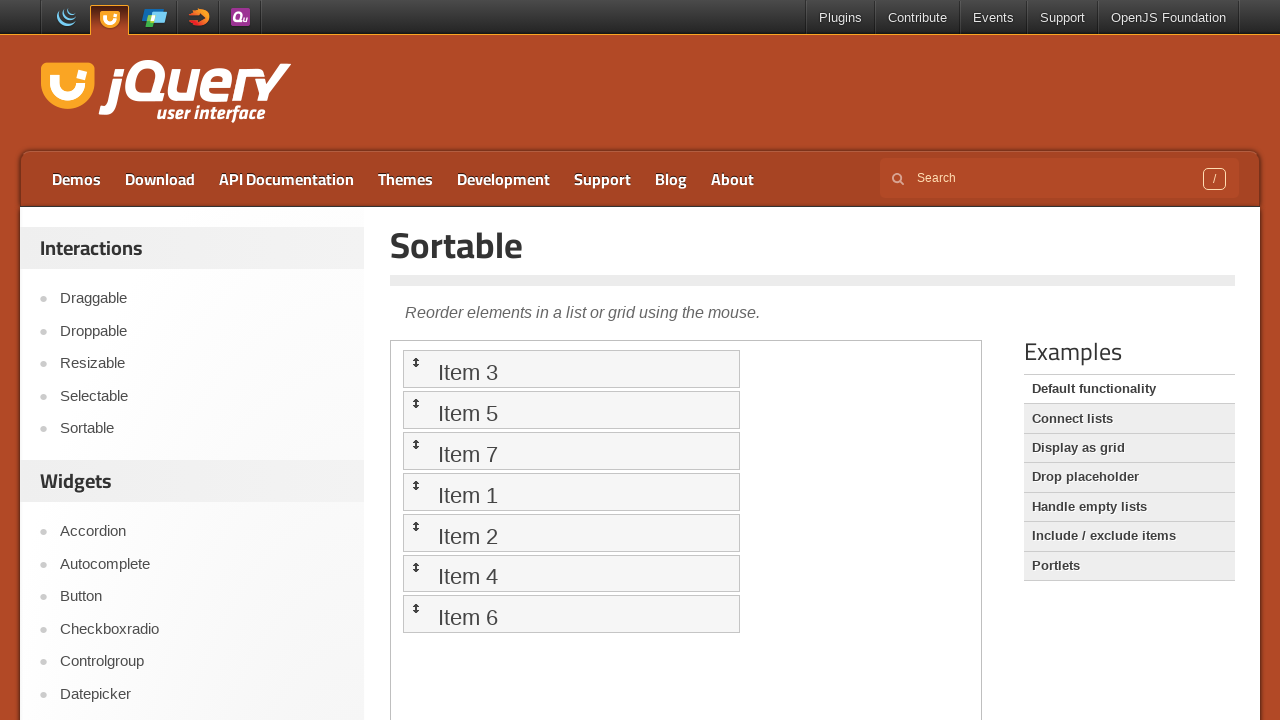

Dragged item 4 to position of item 1 at (571, 369)
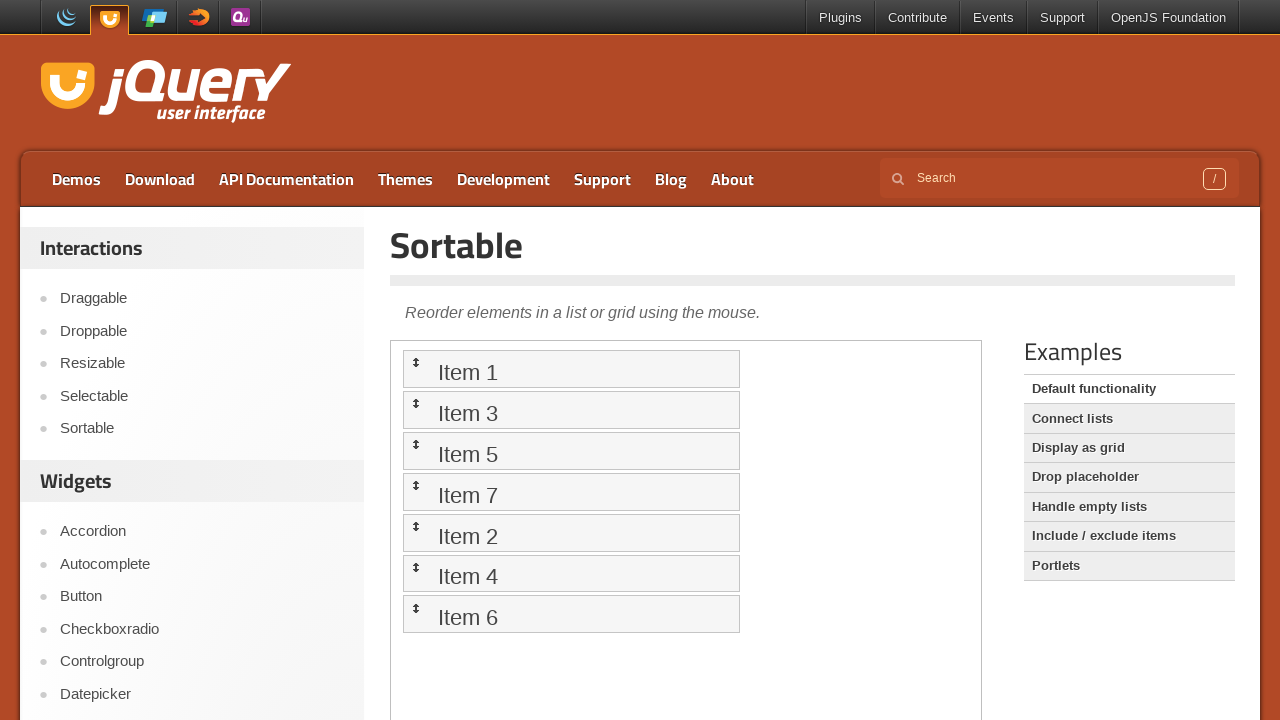

Dragged item 3 to position of item 1 at (571, 369)
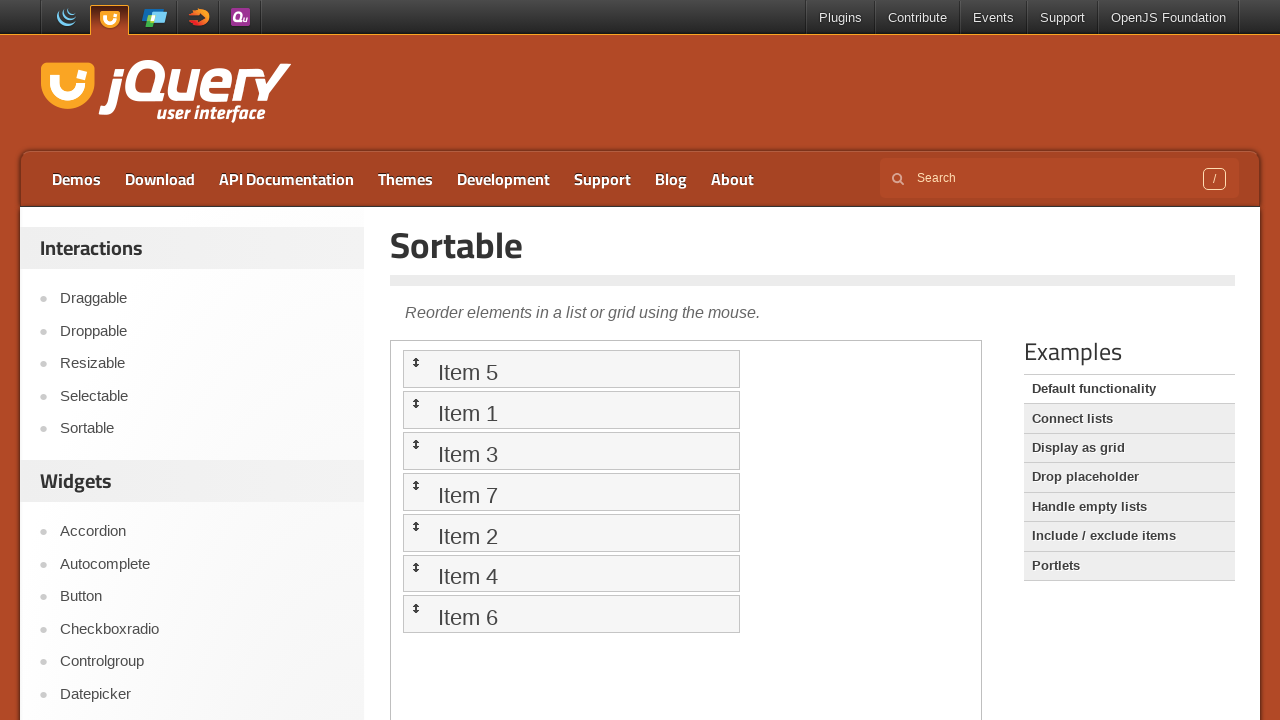

Dragged item 2 to position of item 1 at (571, 369)
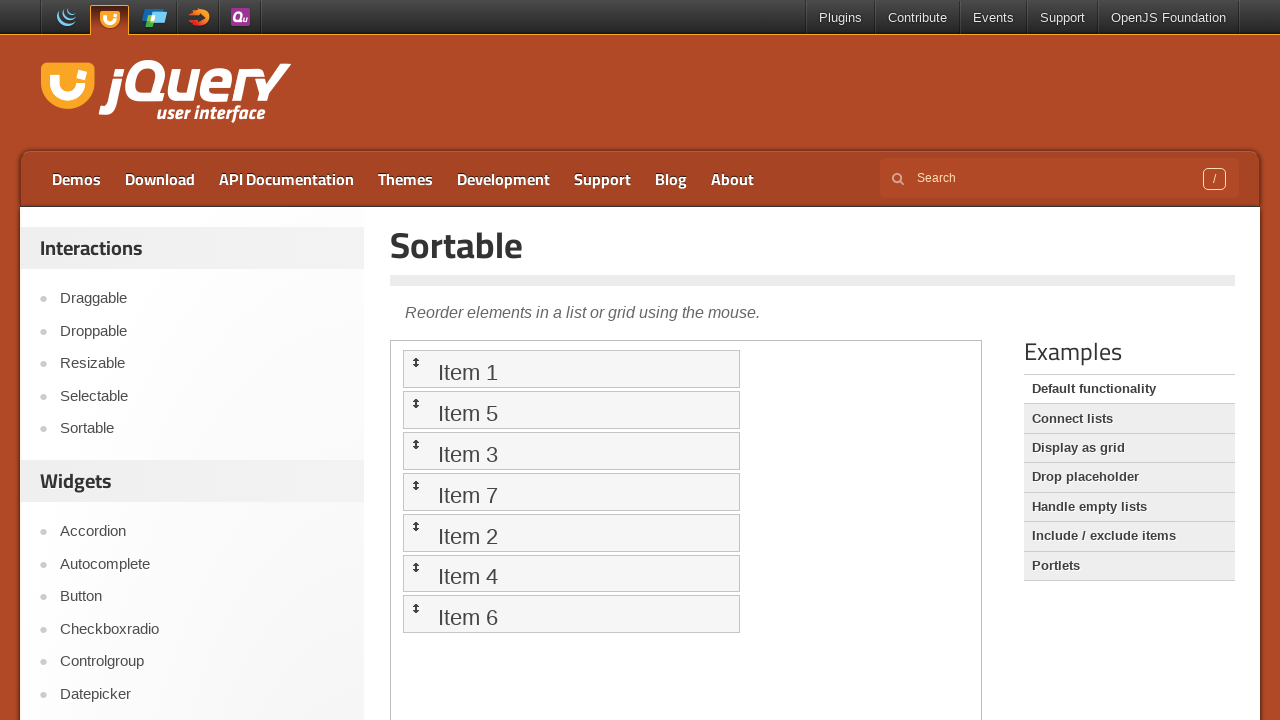

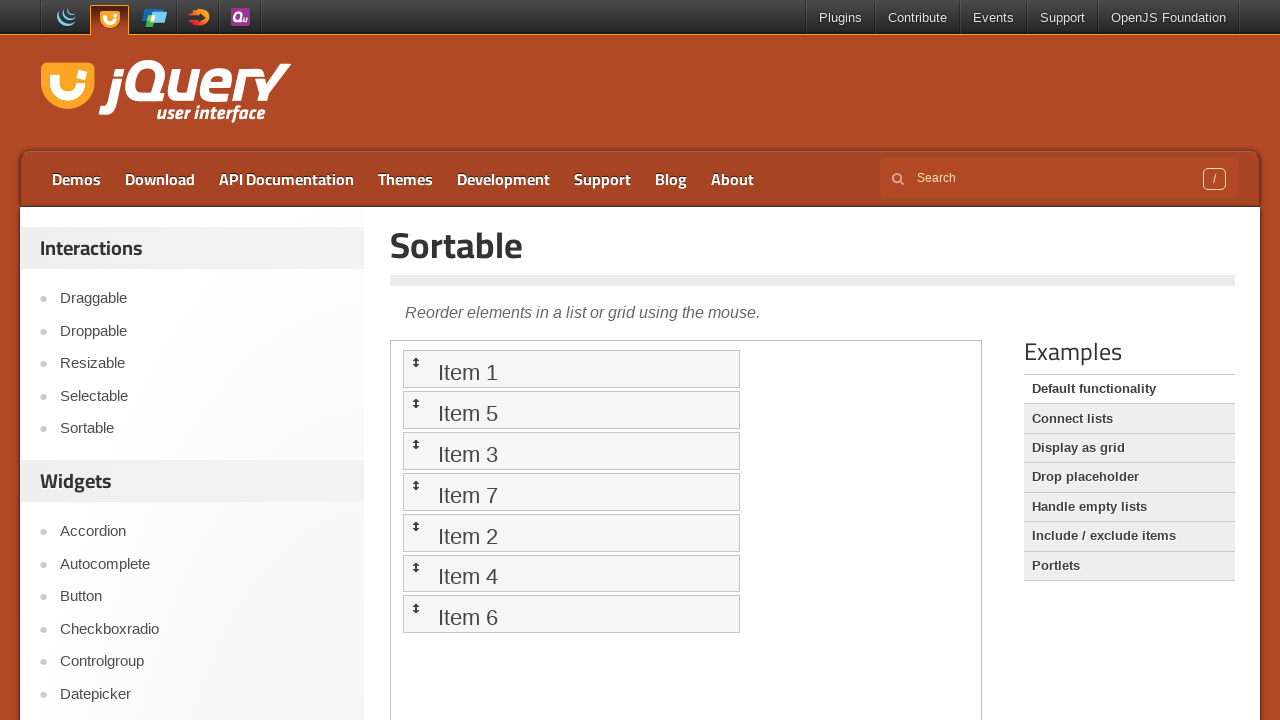